Tests window popup modal functionality by clicking the "Follow Both" button which triggers a popup window, and verifies that the popup event is handled correctly.

Starting URL: https://www.lambdatest.com/selenium-playground/window-popup-modal-demo

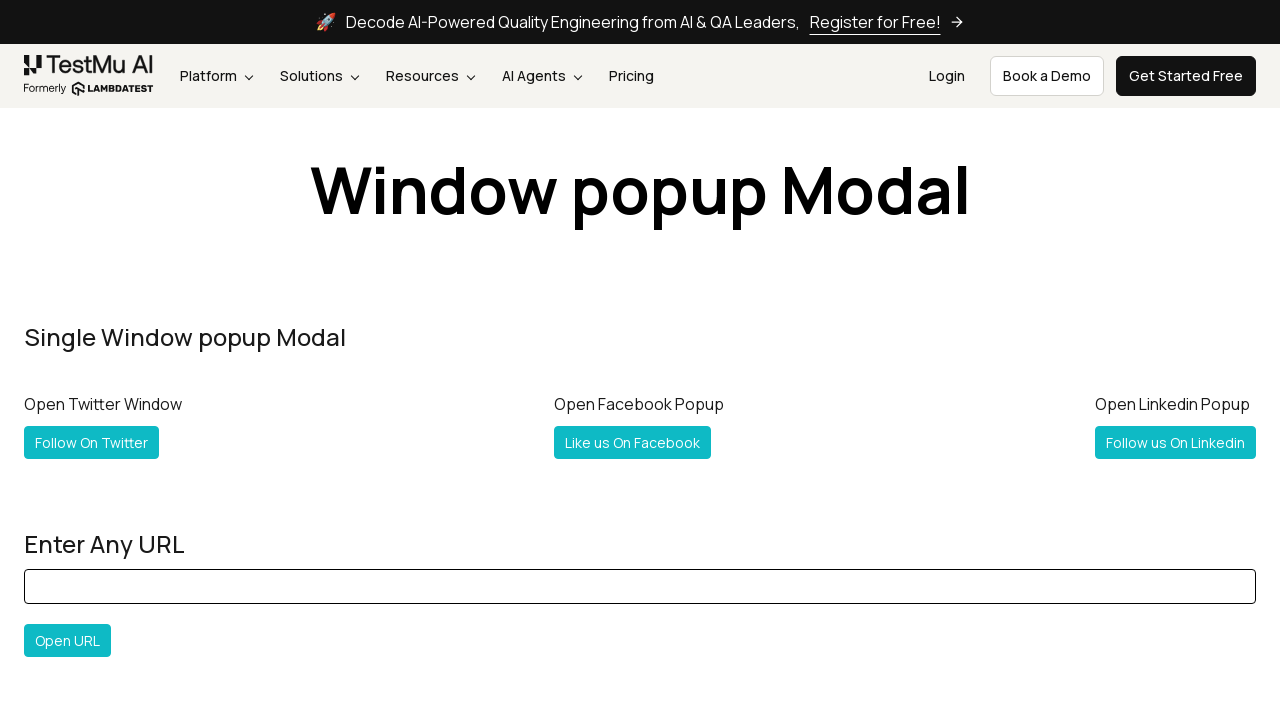

Clicked 'Follow Both' button to trigger popup window at (122, 360) on #followboth
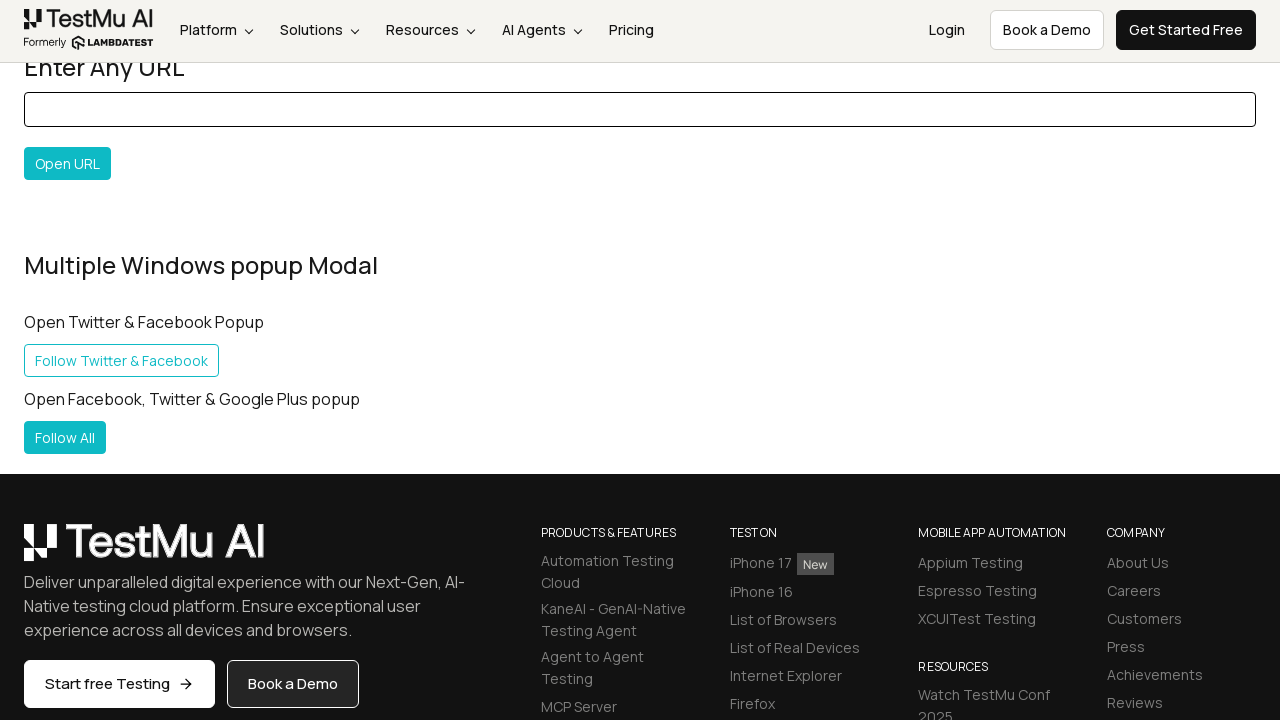

Captured popup window page object
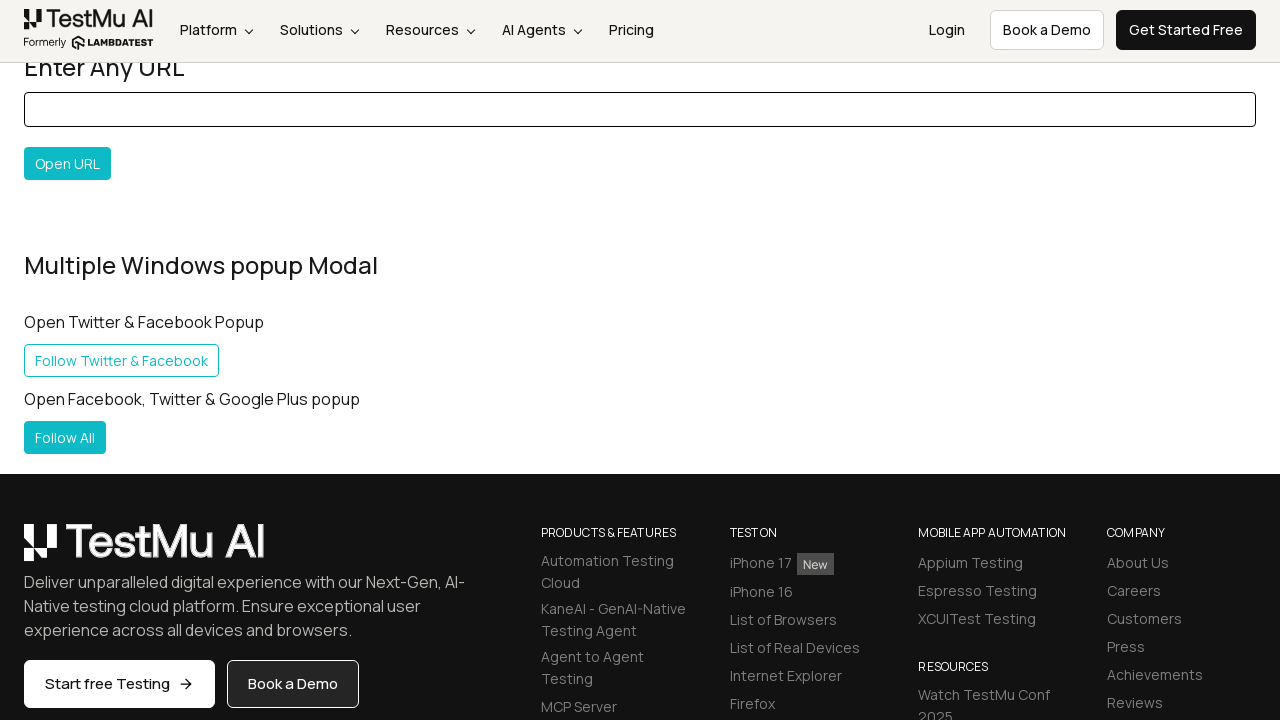

Popup window loaded successfully
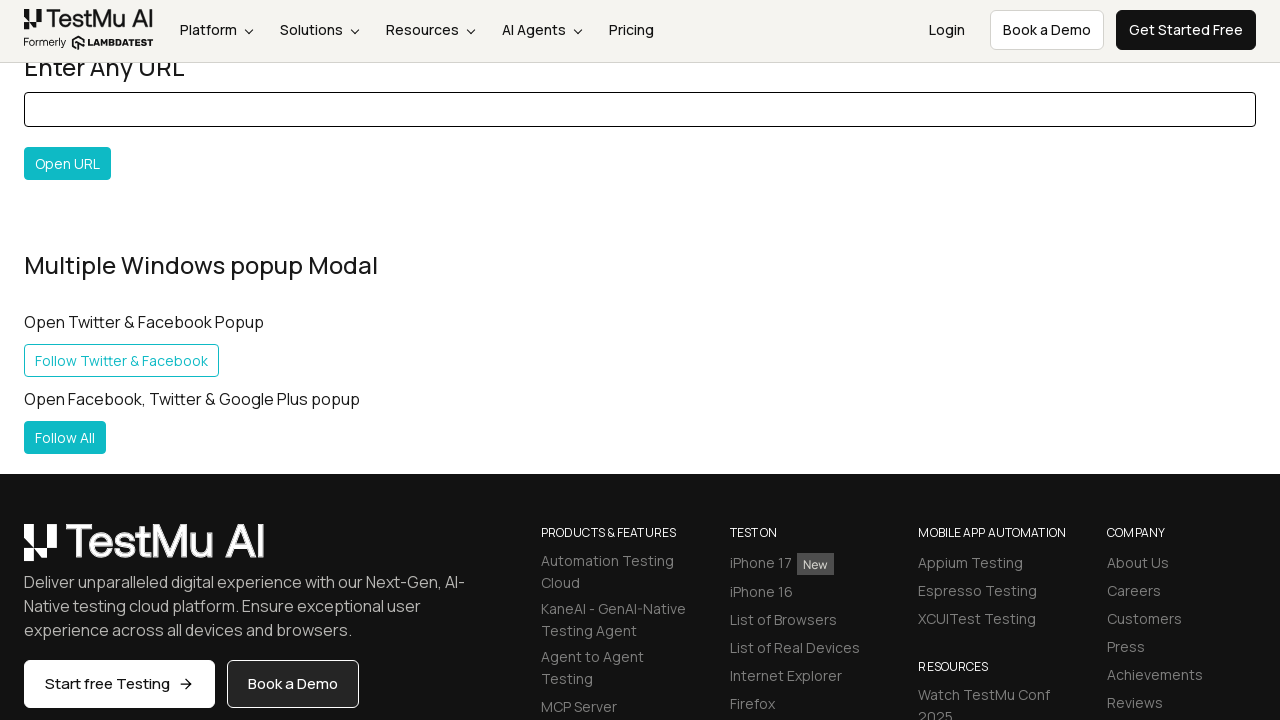

Retrieved list of open pages in context
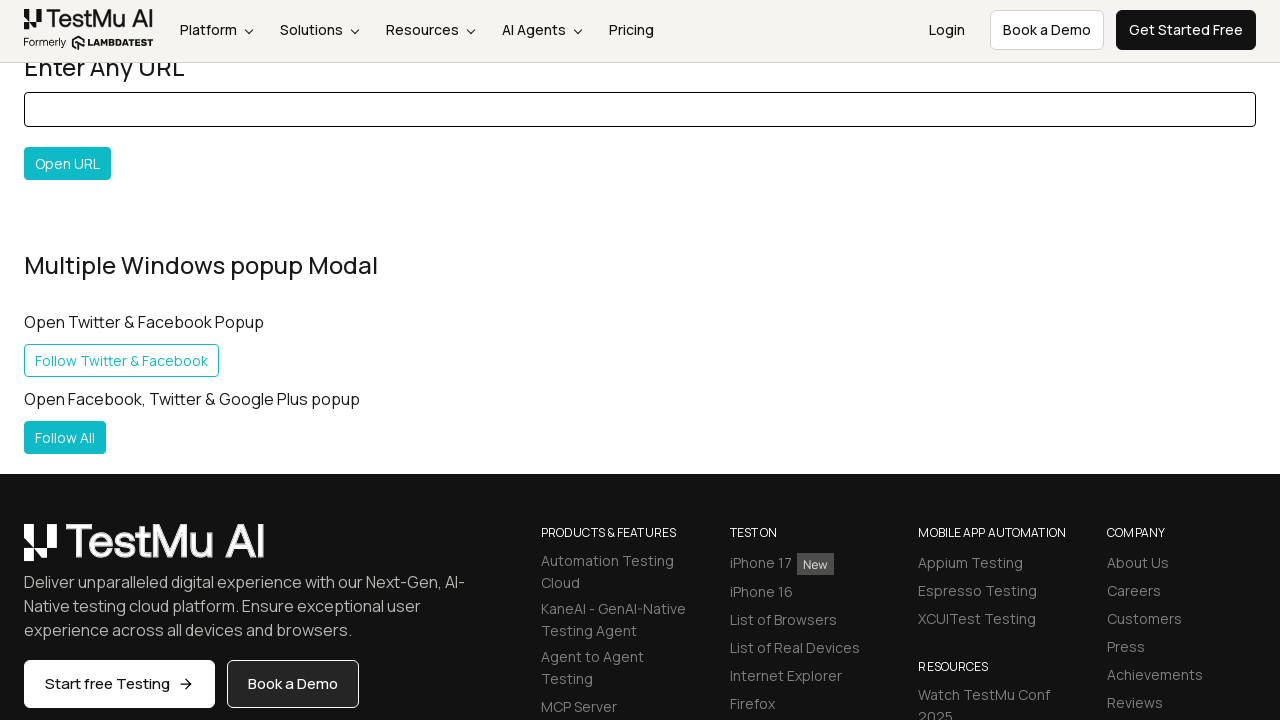

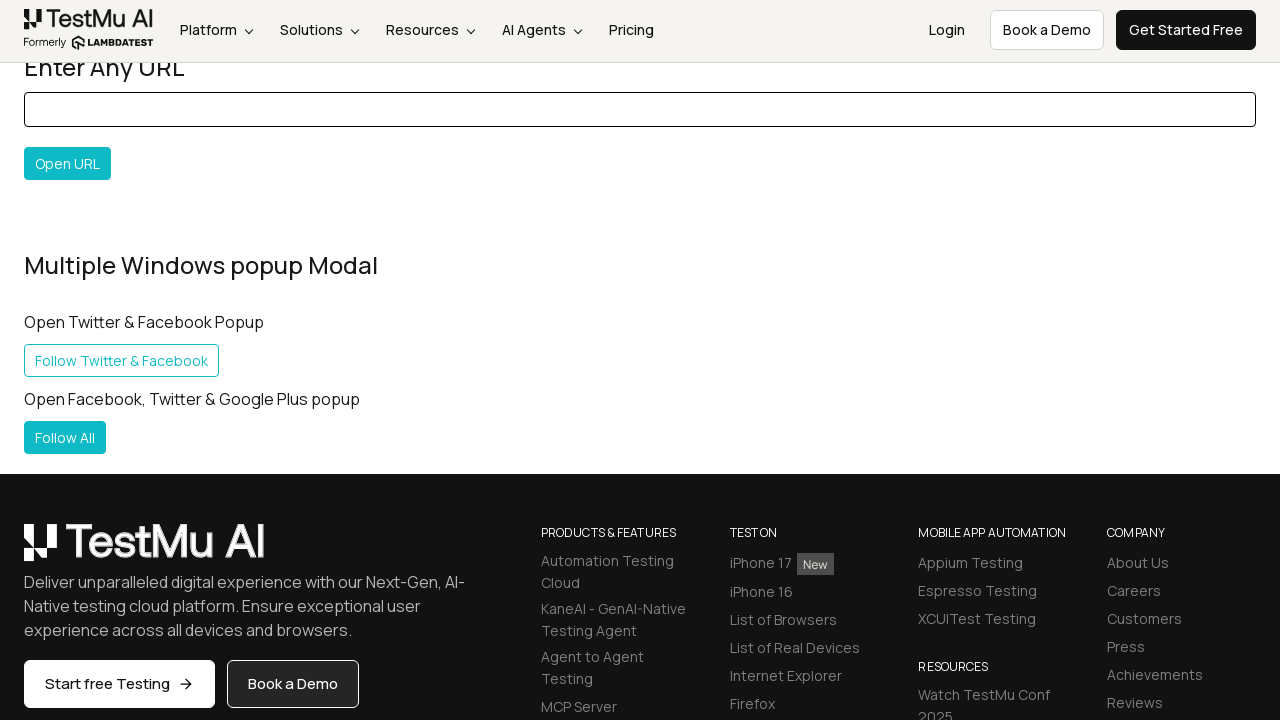